Tests validation of empty search form for car transfer by attempting to search without filling required fields

Starting URL: https://trip.com/

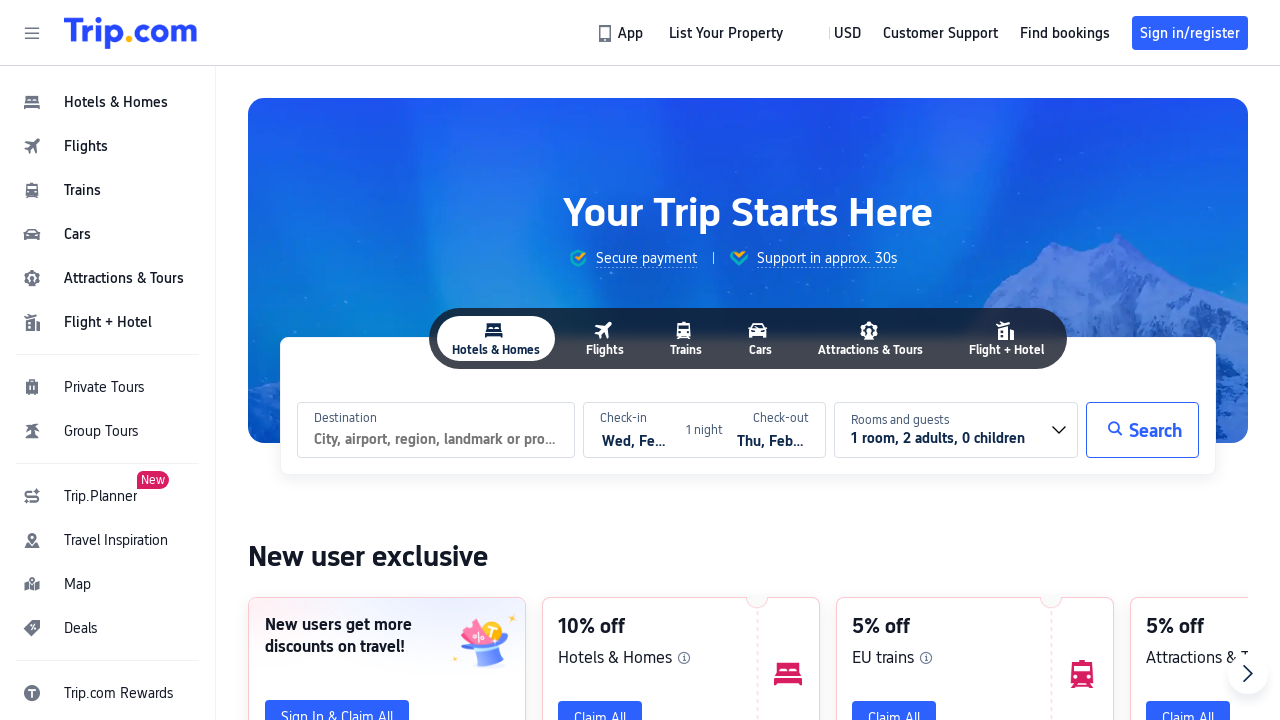

Clicked on cars navigation link in header at (108, 234) on #header_action_nav_cars
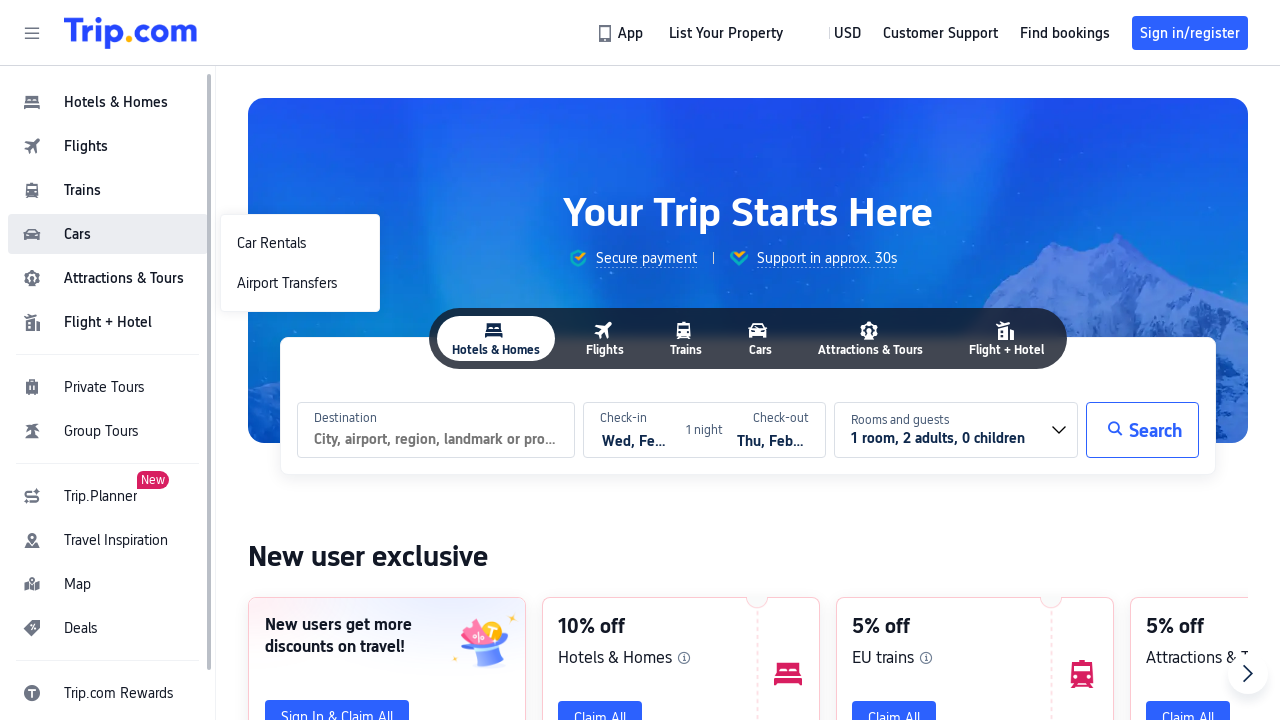

Selected Car Transfer (Airport Transfers) option at (300, 283) on #header_action_nav_Airport\ Transfers
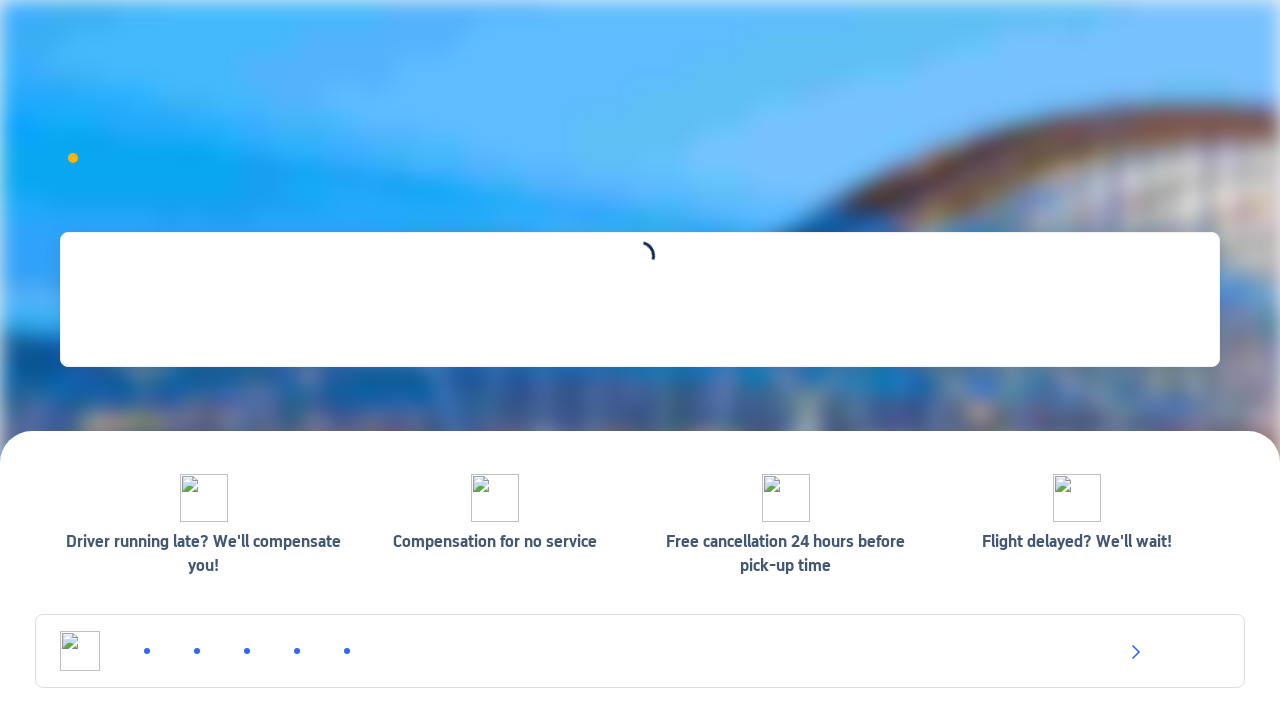

Clicked on Pick Up option at (132, 261) on #pick
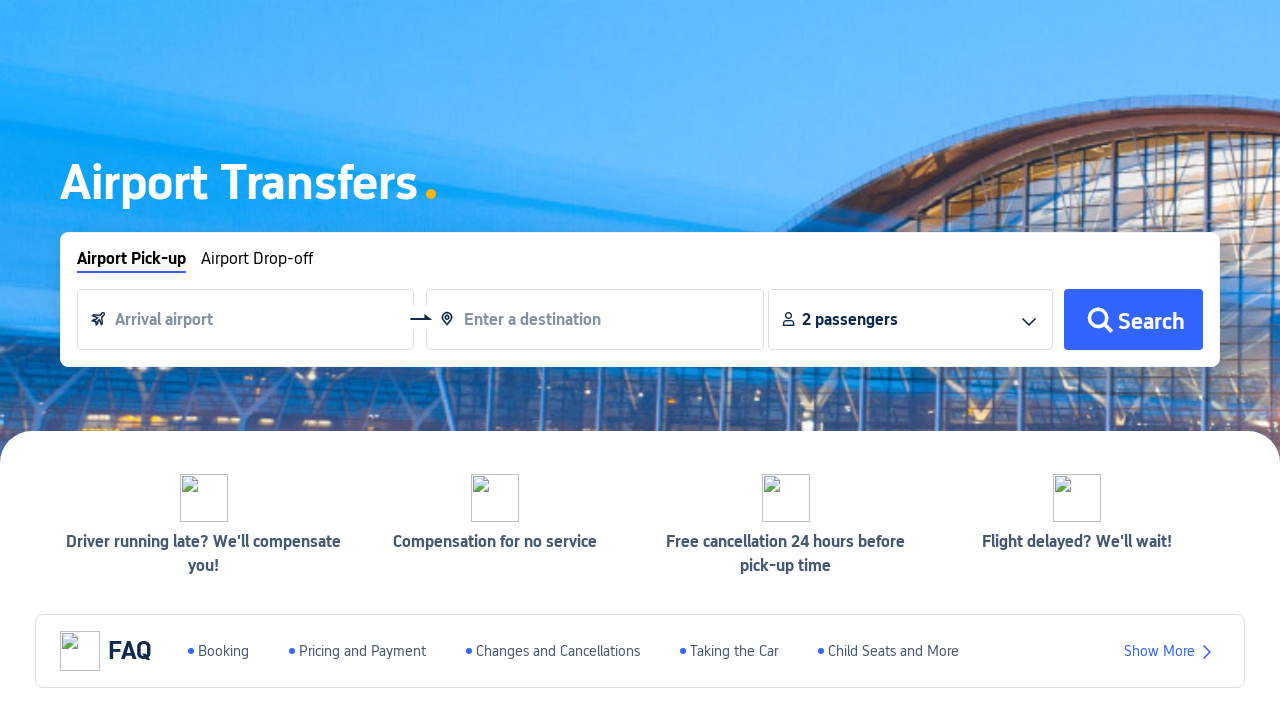

Clicked search button without filling required fields to test validation at (1133, 320) on #__next > div:nth-child(2) > div.index-layer > div.index-banner-wrapper > div.in
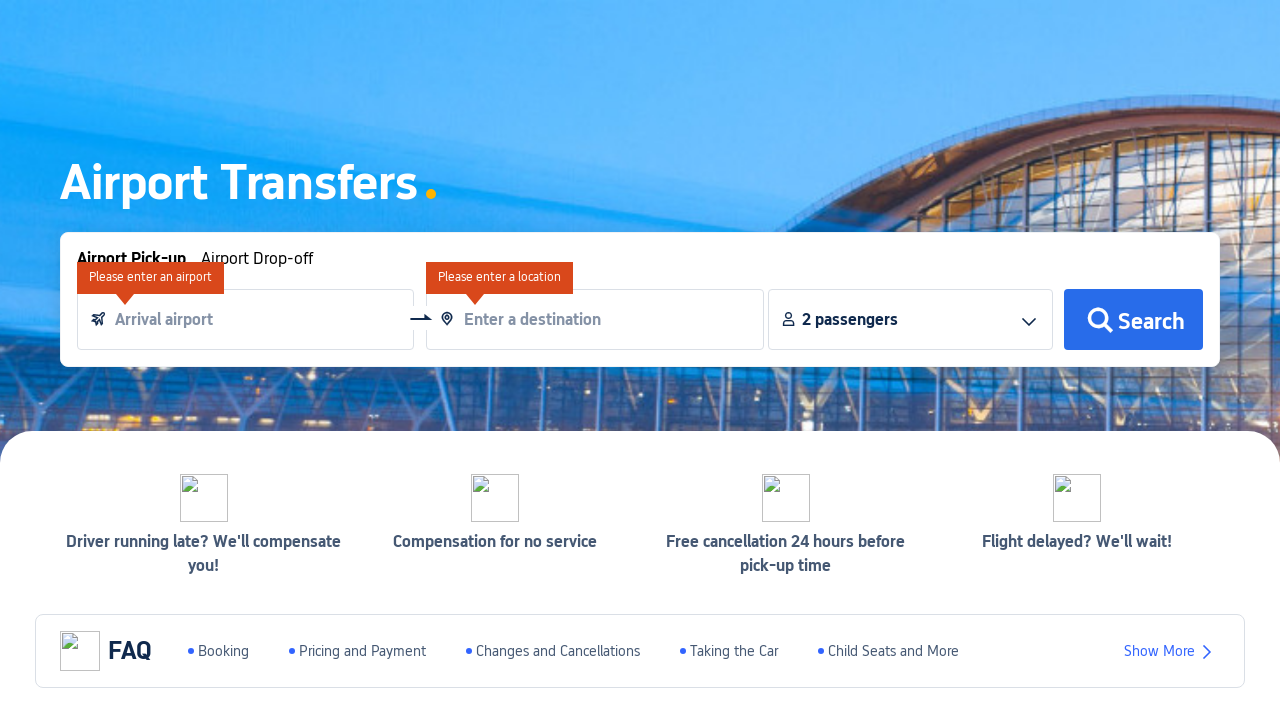

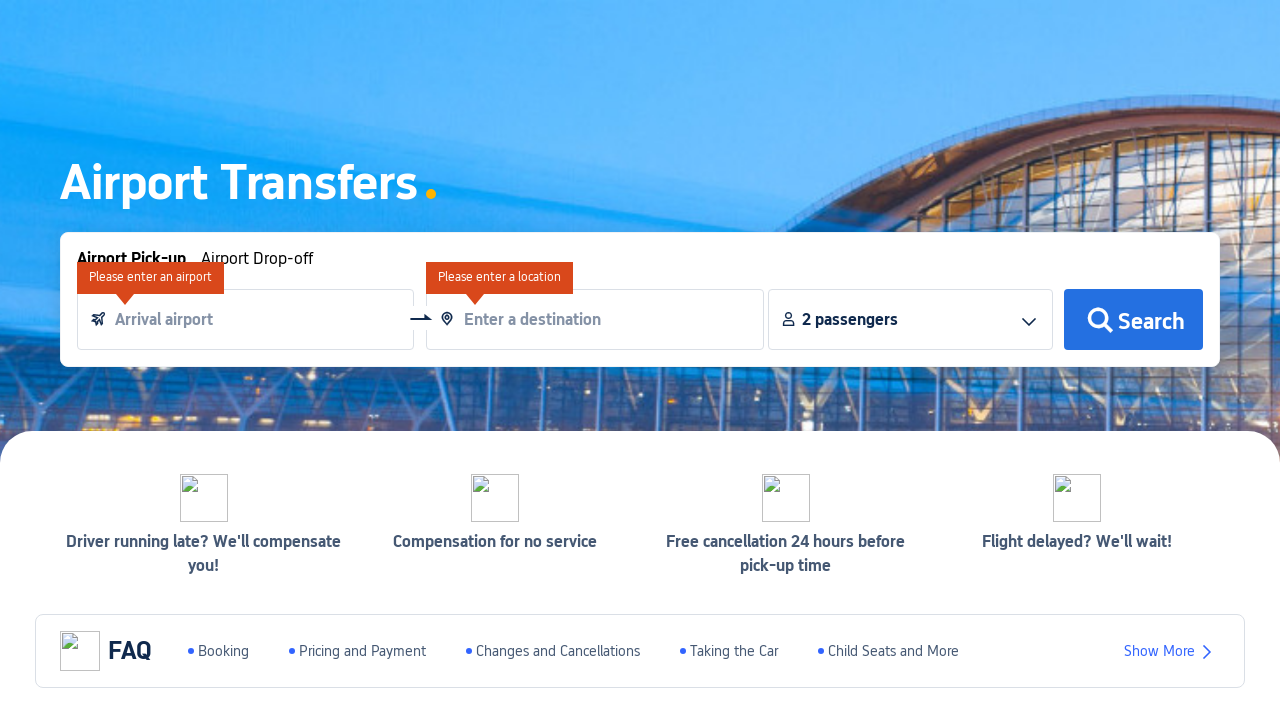